Tests dynamic content loading by clicking a button and waiting for delayed text to appear using fluent wait mechanism

Starting URL: https://theautomationzone.blogspot.com/

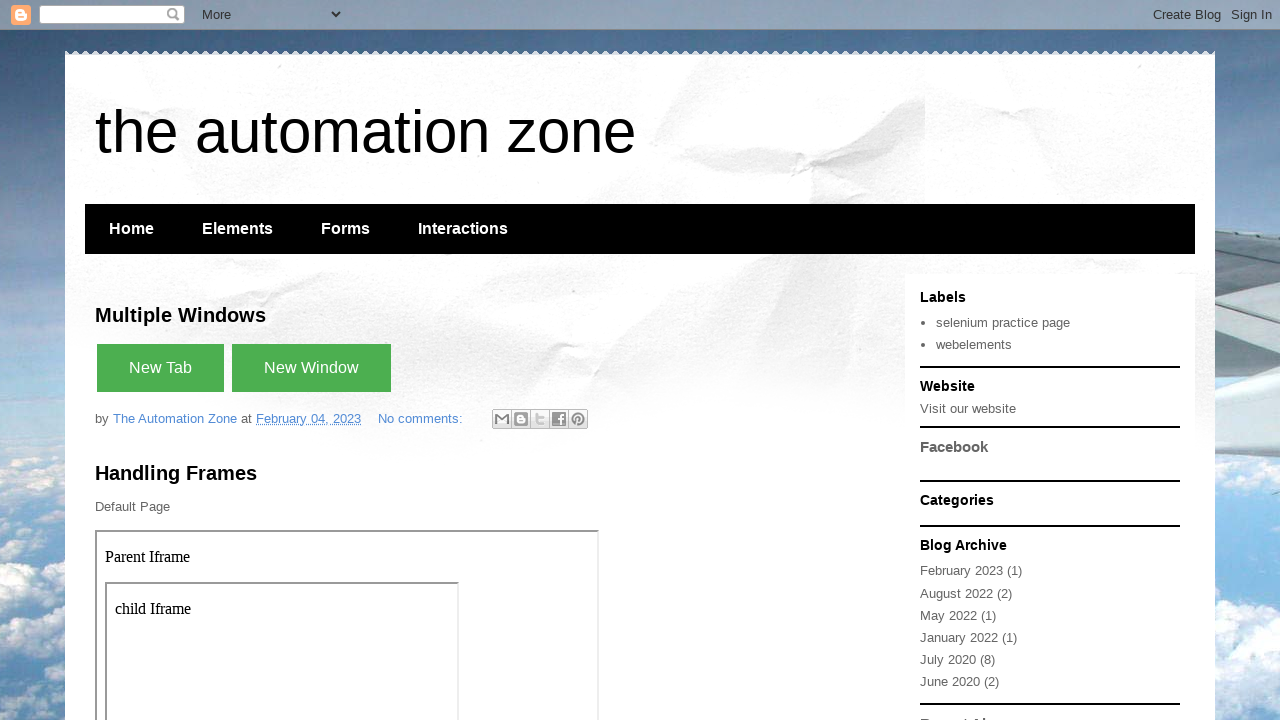

Clicked button that triggers delayed content at (243, 360) on xpath=//button[contains(text(), 'with small delay')]
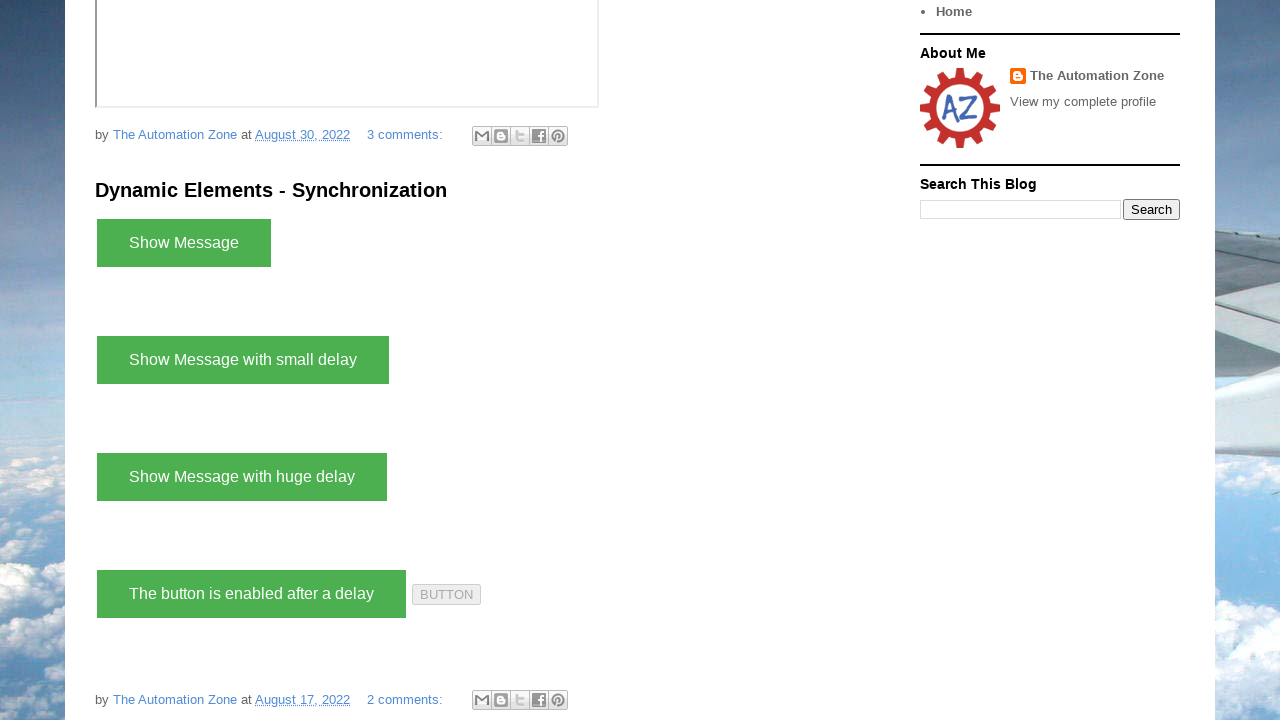

Waited for delayed text element to appear and become visible
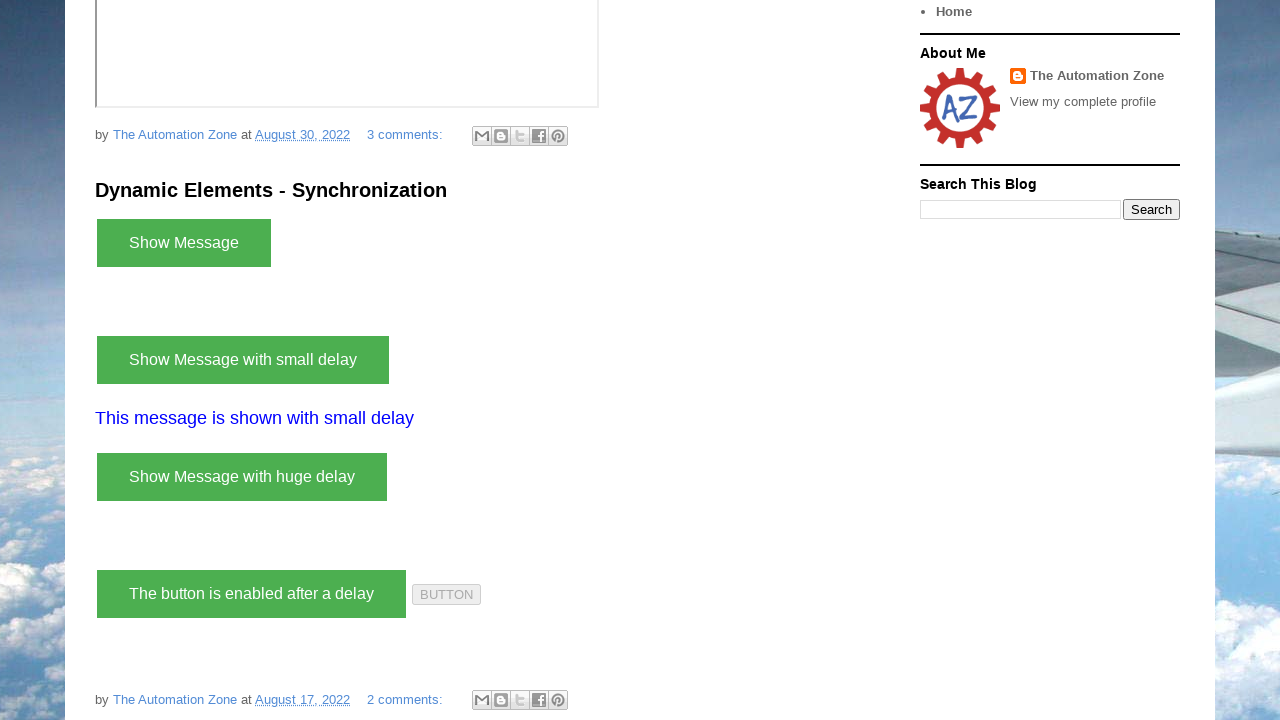

Located the delayed text element
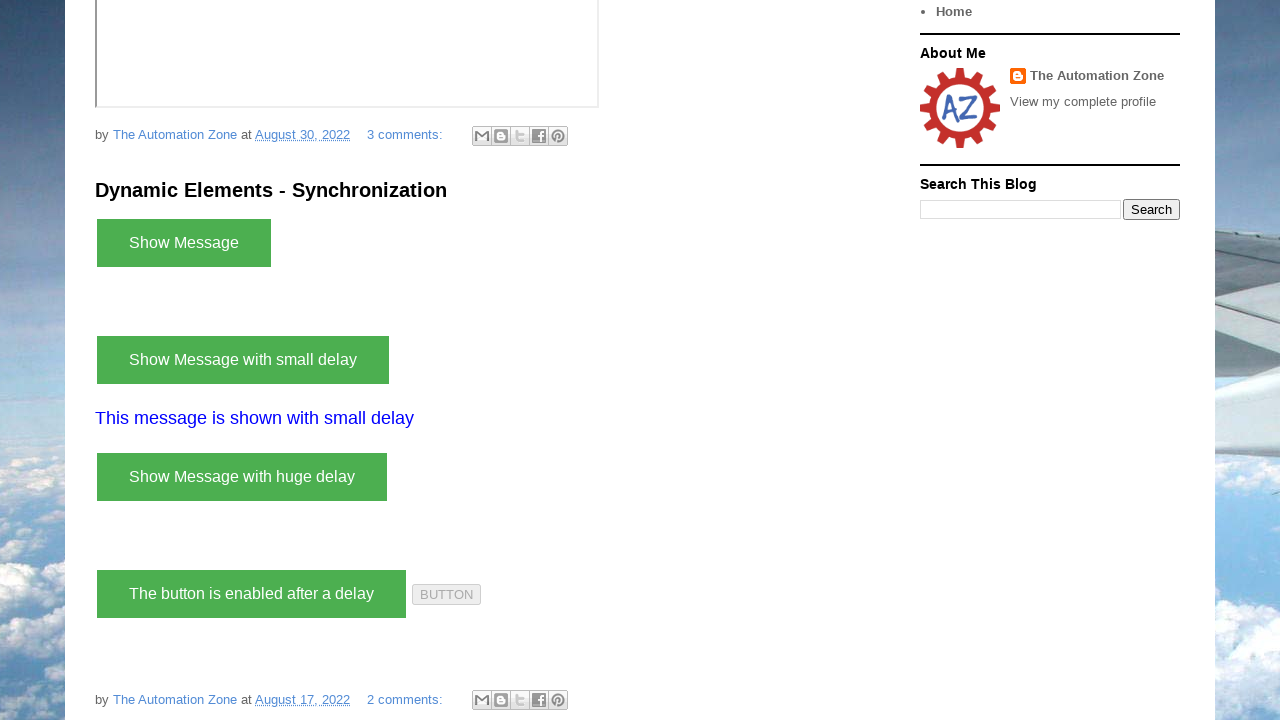

Retrieved text content: 'This message is shown with small delay'
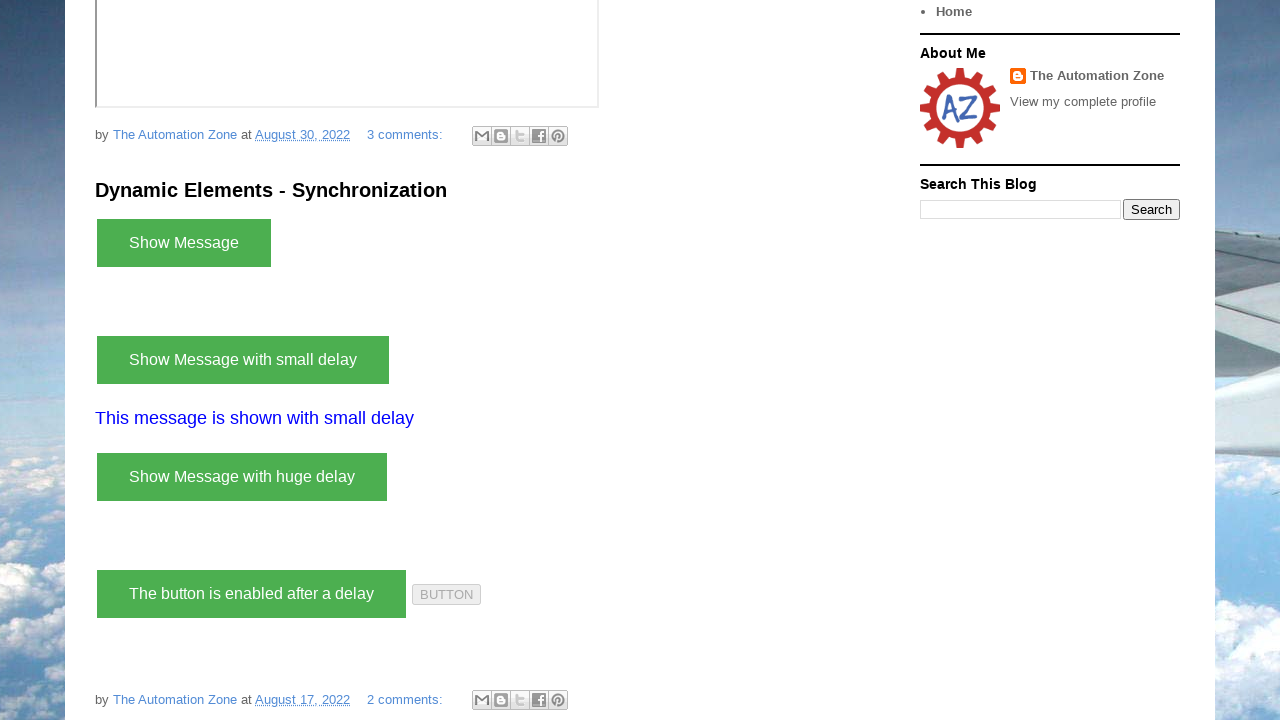

Printed the retrieved message
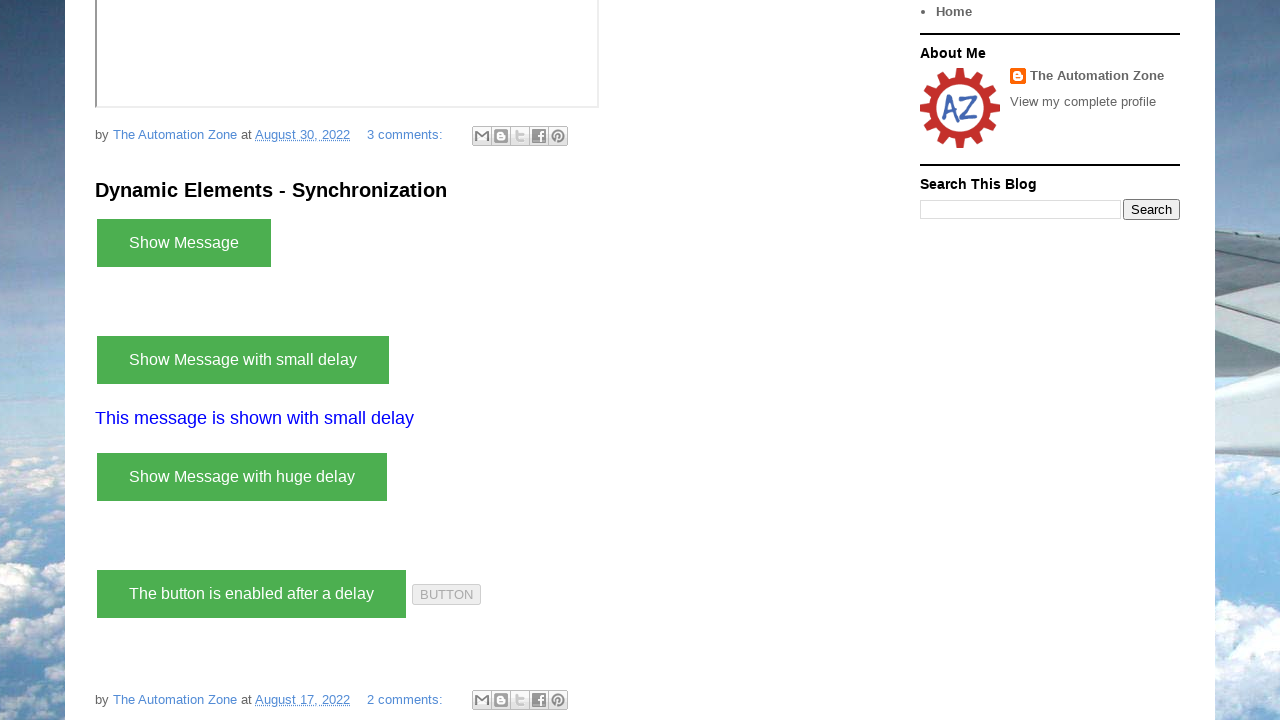

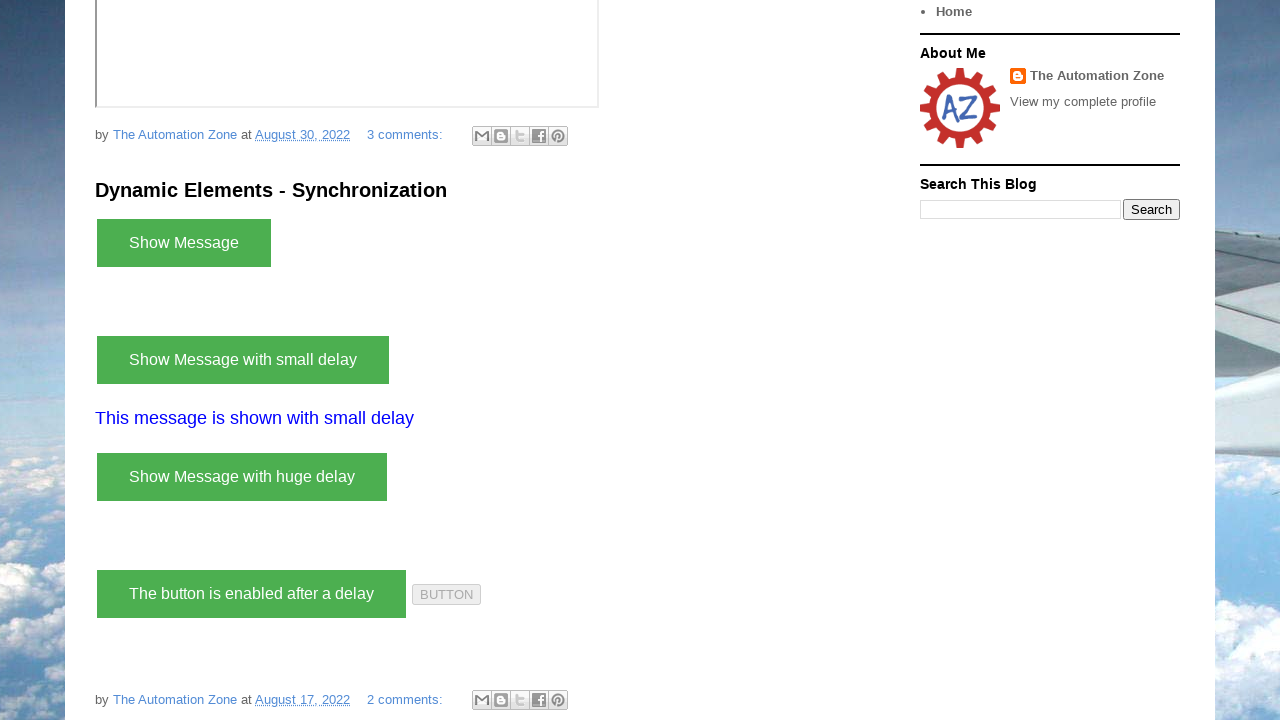